Tests window handling by clicking a link that opens a new window, then switching between the main window and the newly opened window

Starting URL: https://opensource-demo.orangehrmlive.com

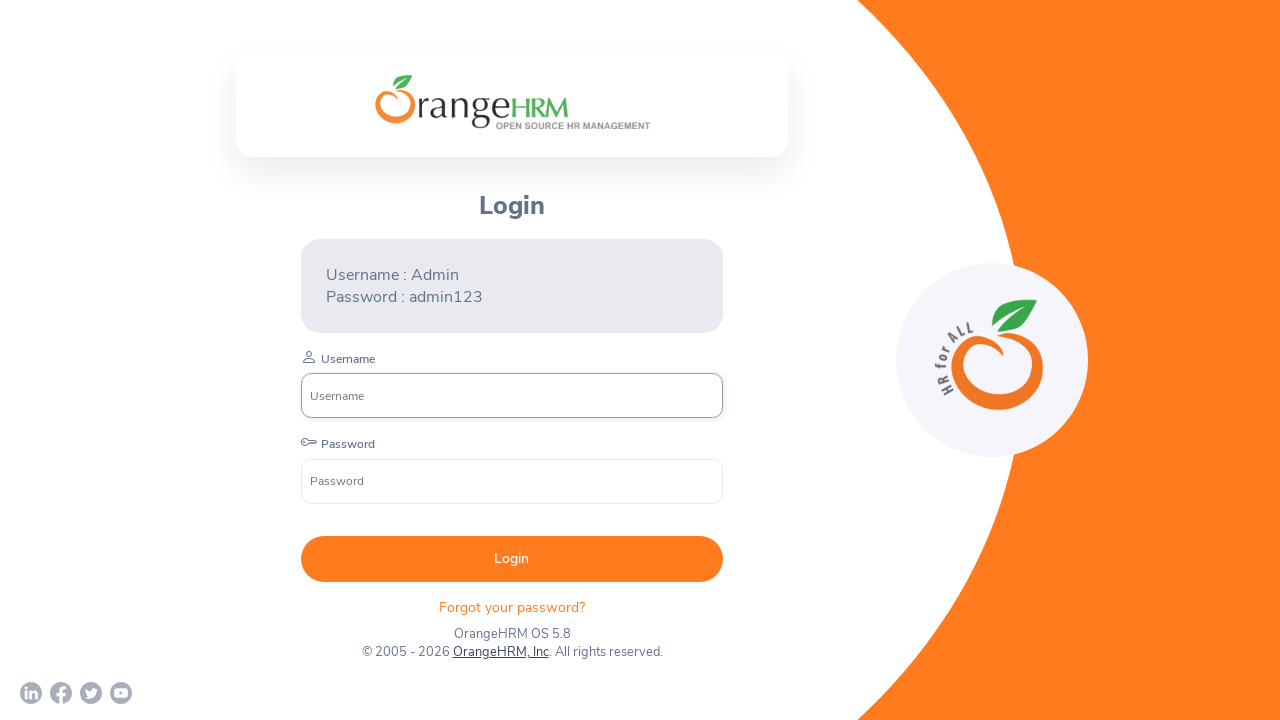

Clicked 'OrangeHRM, Inc' link to open new window at (500, 652) on text=OrangeHRM, Inc
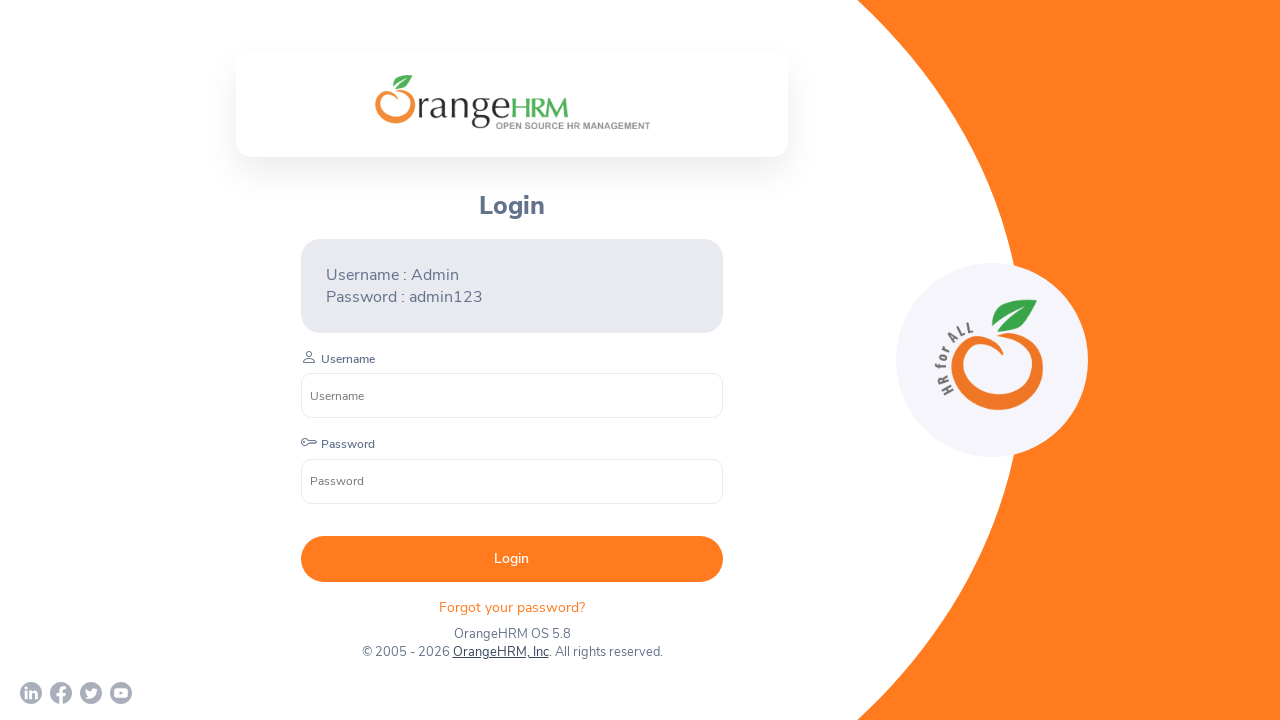

New page/window opened and captured
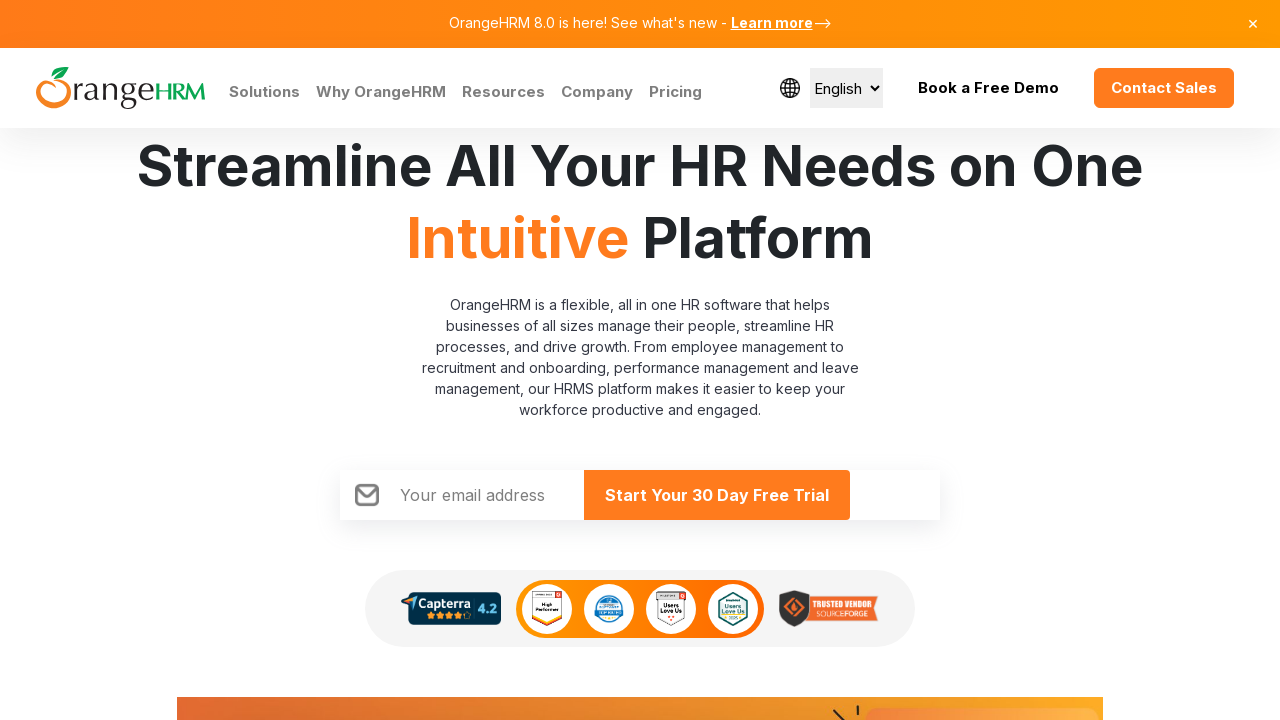

New page finished loading
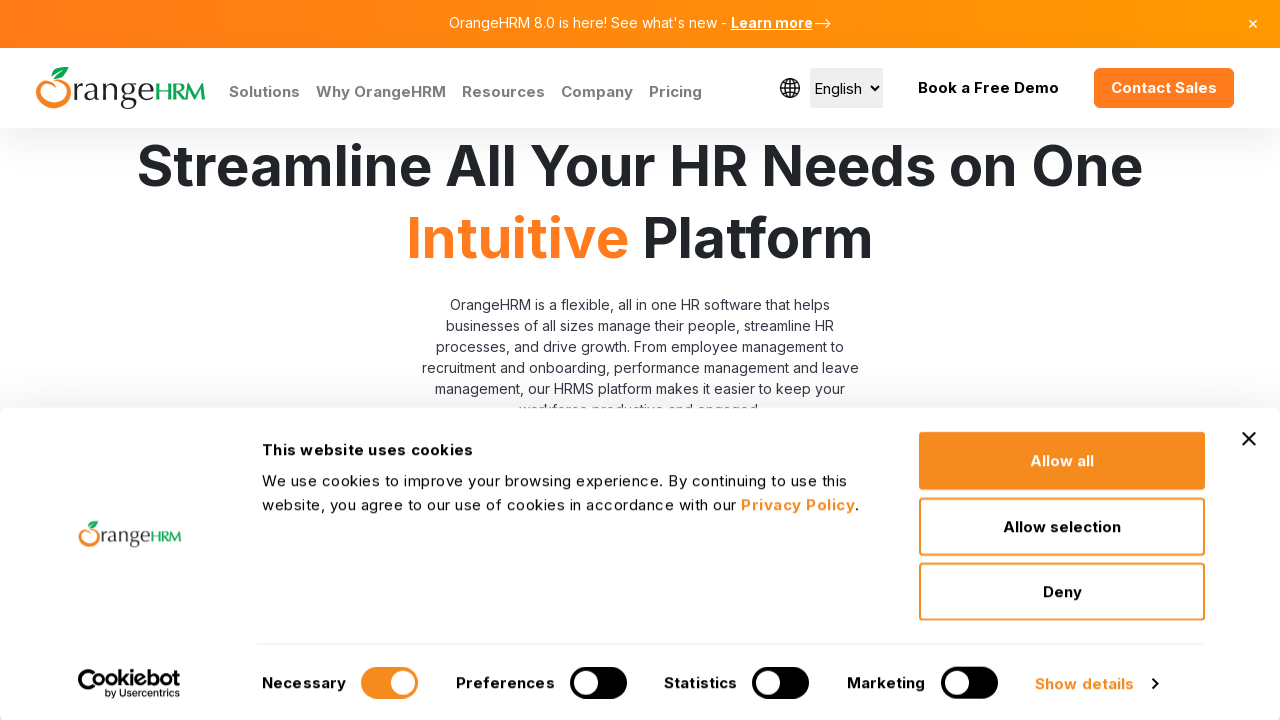

Retrieved new page URL: https://www.orangehrm.com/
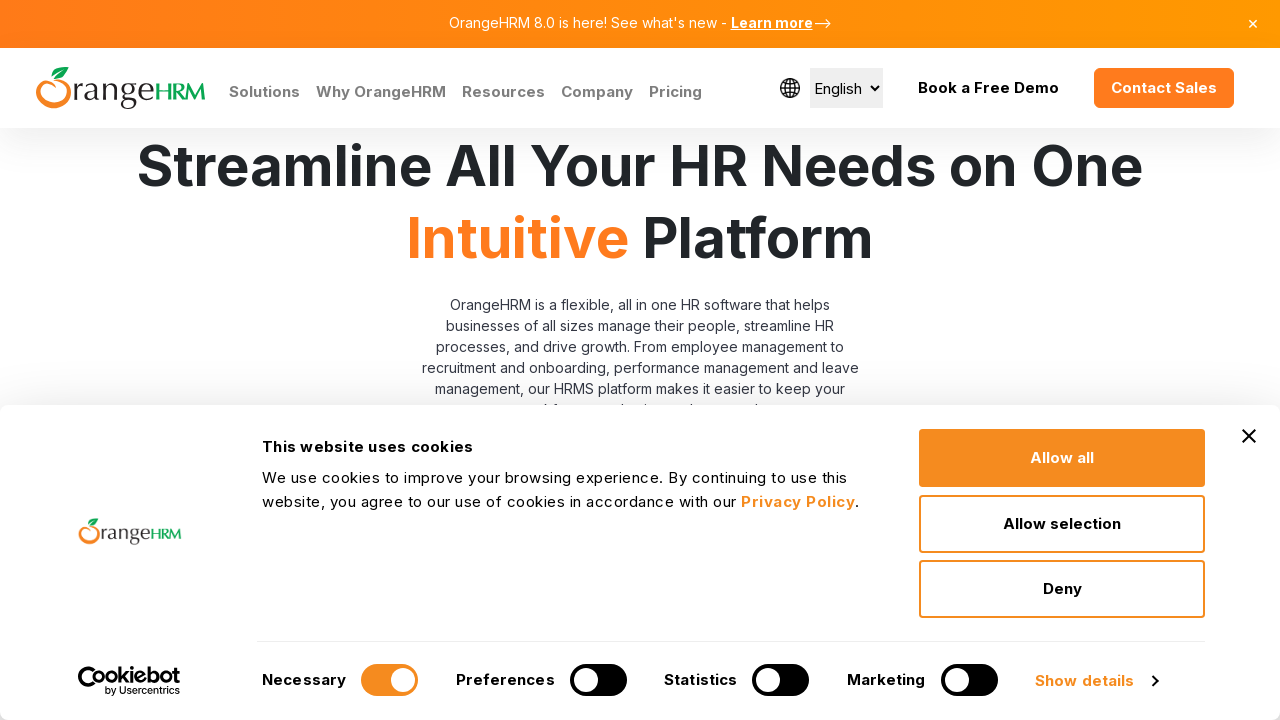

Switched back to main page
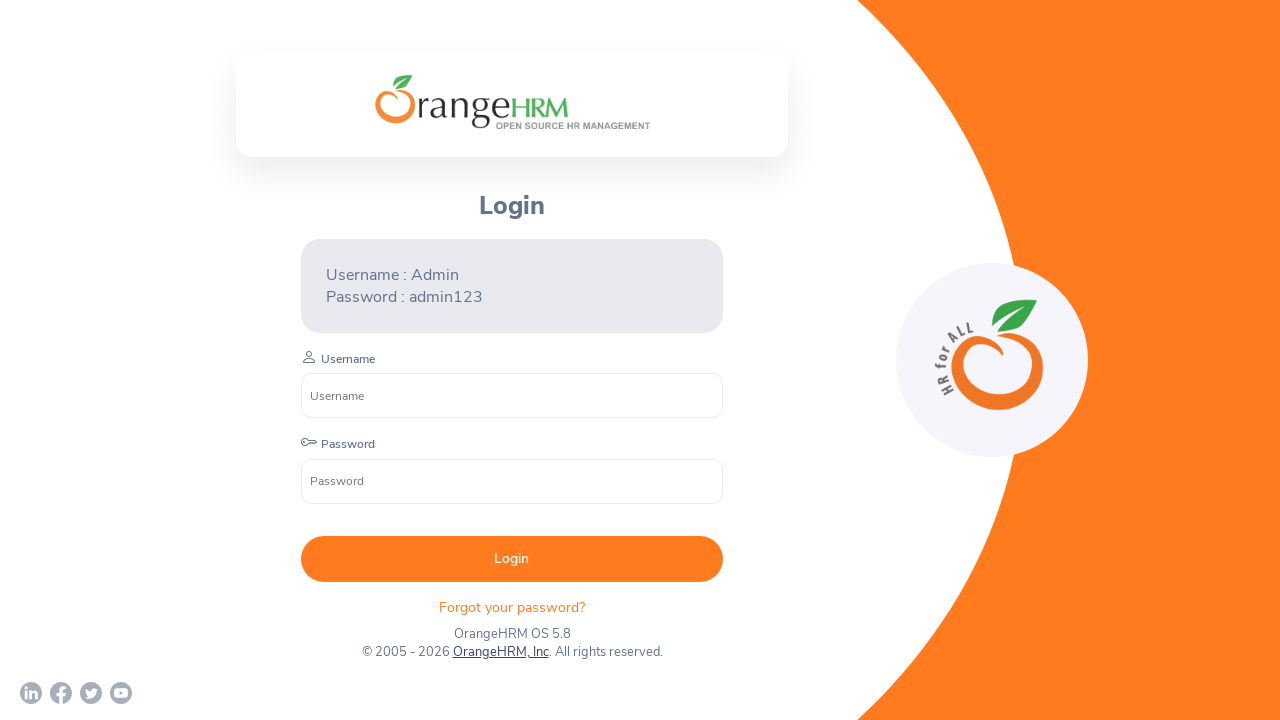

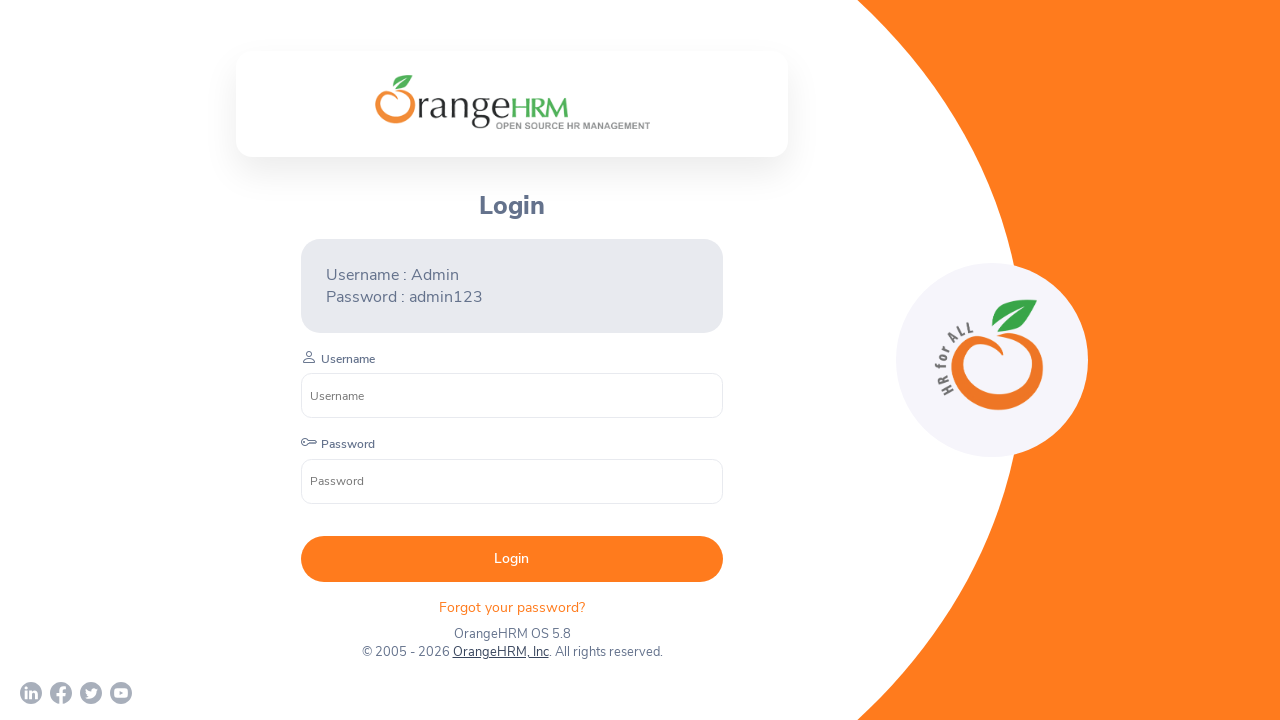